Tests JavaScript prompt alert handling by clicking a button to trigger a prompt, entering text into the prompt, accepting it, and verifying the result message is displayed.

Starting URL: https://the-internet.herokuapp.com/javascript_alerts

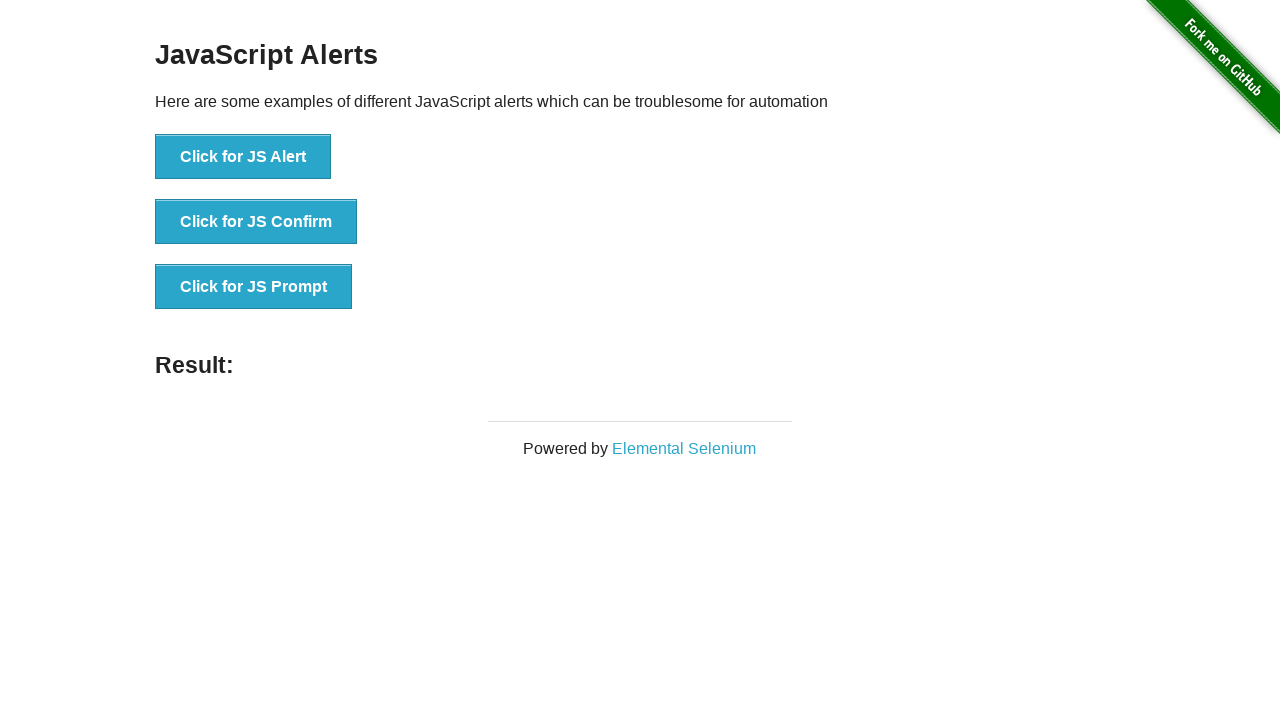

Clicked button to trigger JavaScript prompt alert at (254, 287) on #content > div > ul > li:nth-child(3) > button
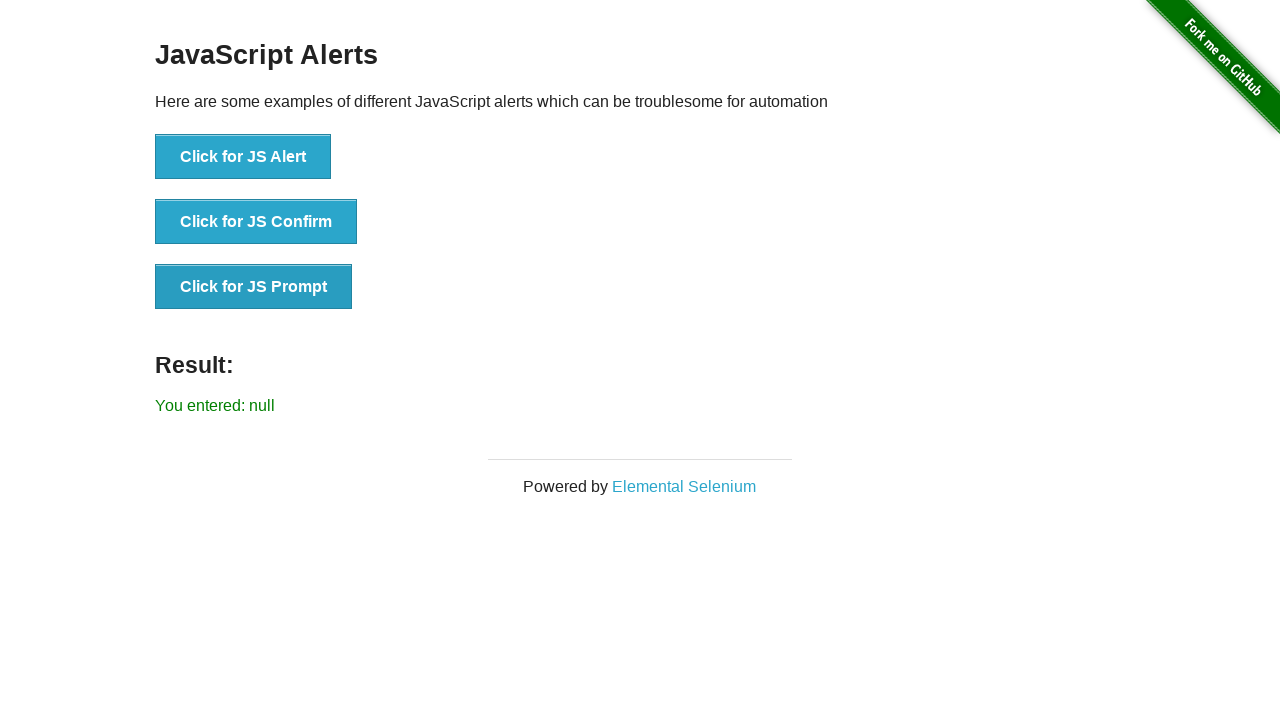

Set up dialog handler to accept prompt with text 'Hello Im Testing Playwright'
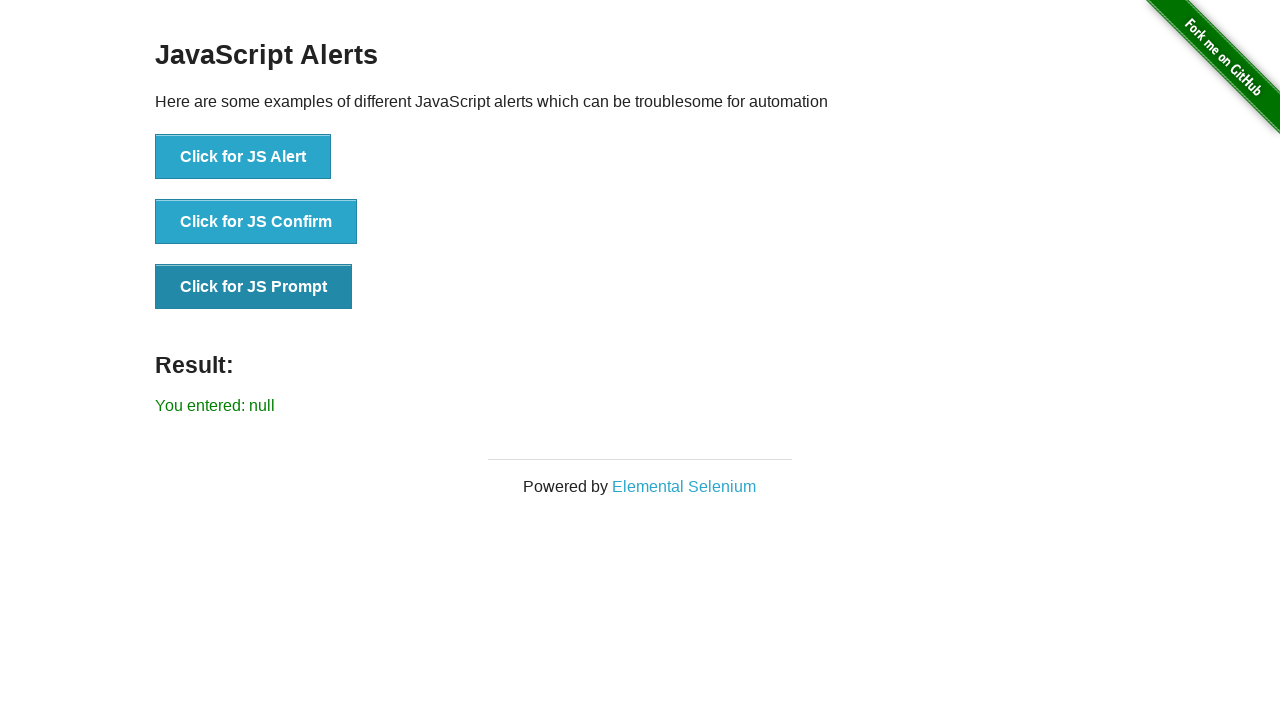

Clicked button again to trigger prompt dialog with handler active at (254, 287) on #content > div > ul > li:nth-child(3) > button
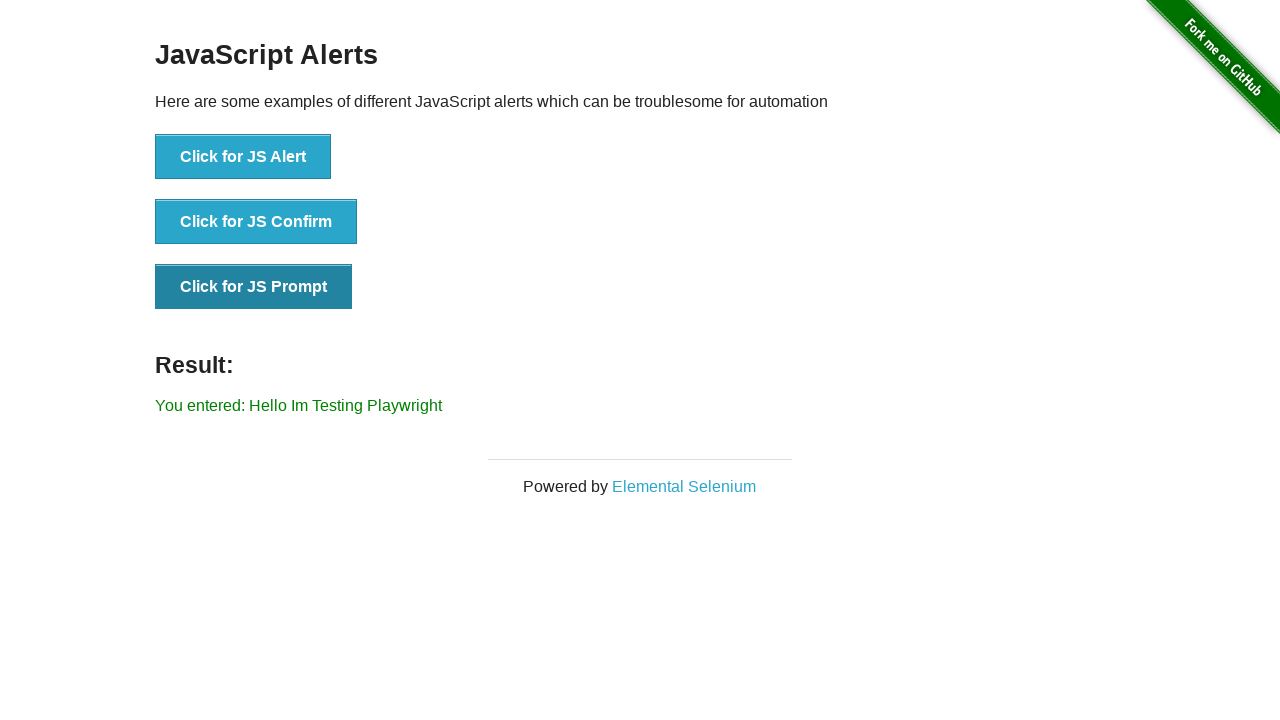

Result message element appeared on page
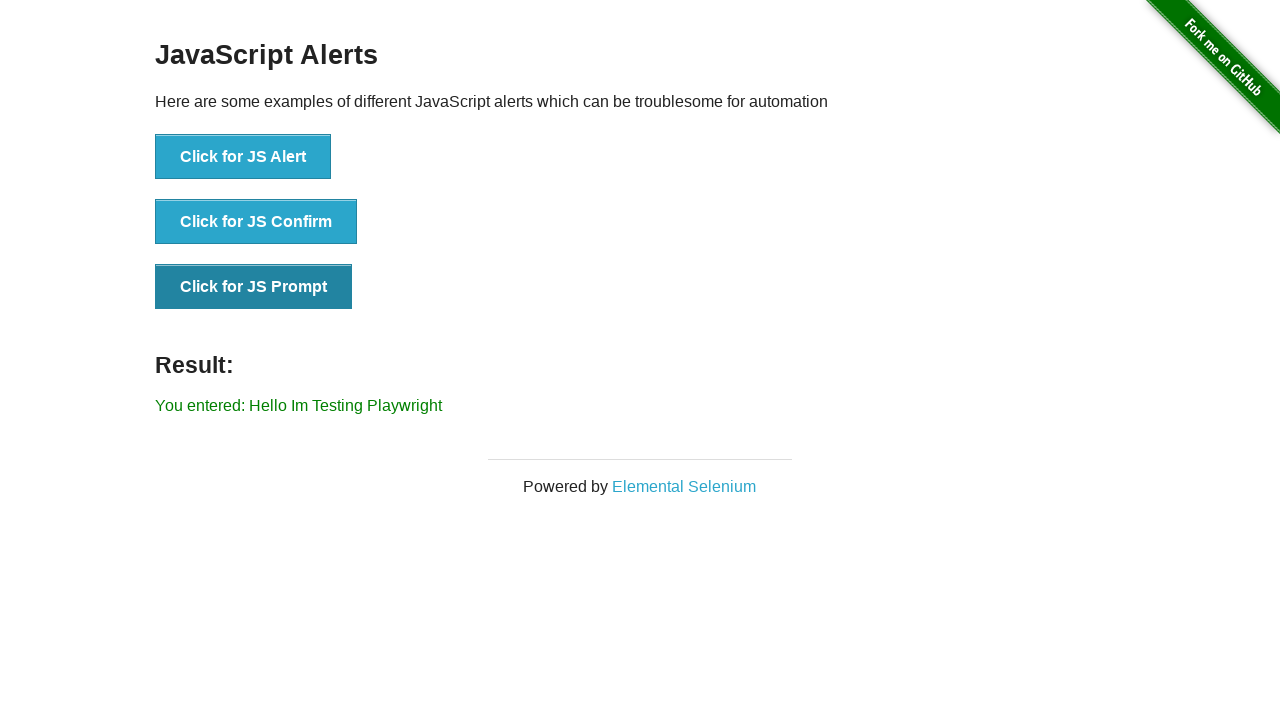

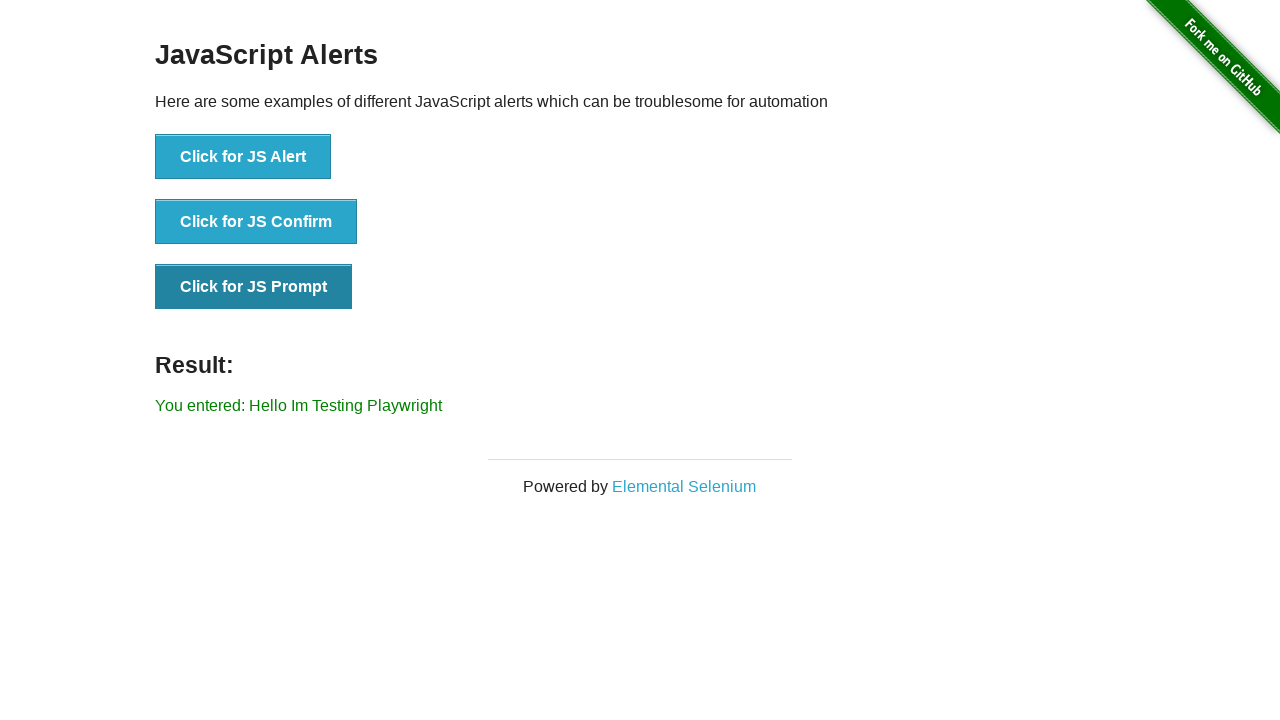